Tests dropdown selection functionality by clicking on a dropdown element and selecting an option by its index position (index 2).

Starting URL: http://omayo.blogspot.com/

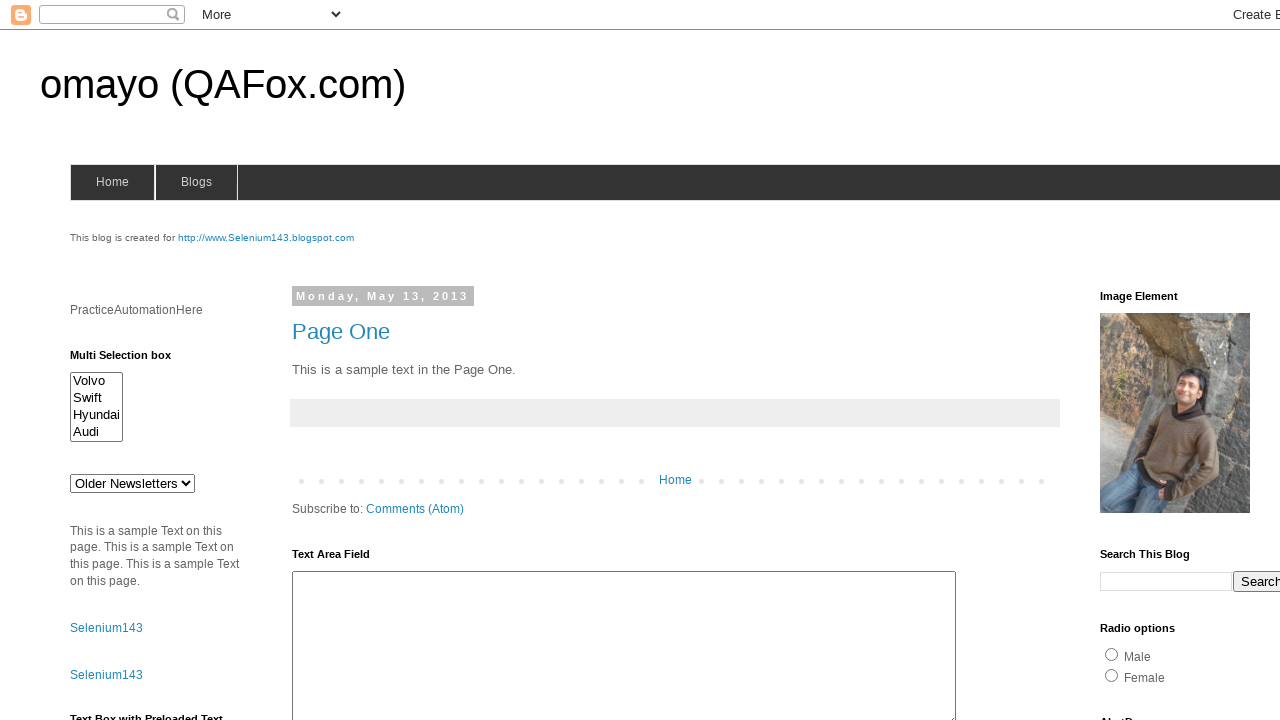

Clicked on dropdown element with id 'drop1' at (132, 483) on #drop1
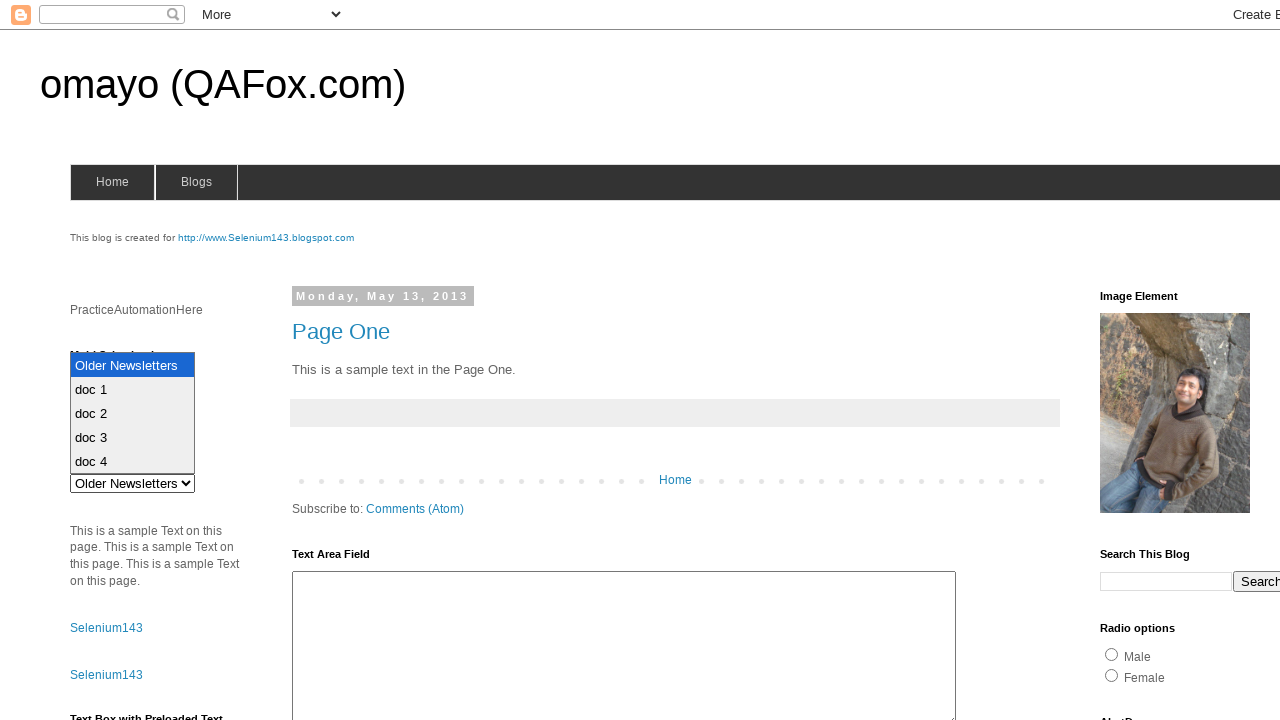

Selected option at index 2 (third option) from dropdown on #drop1
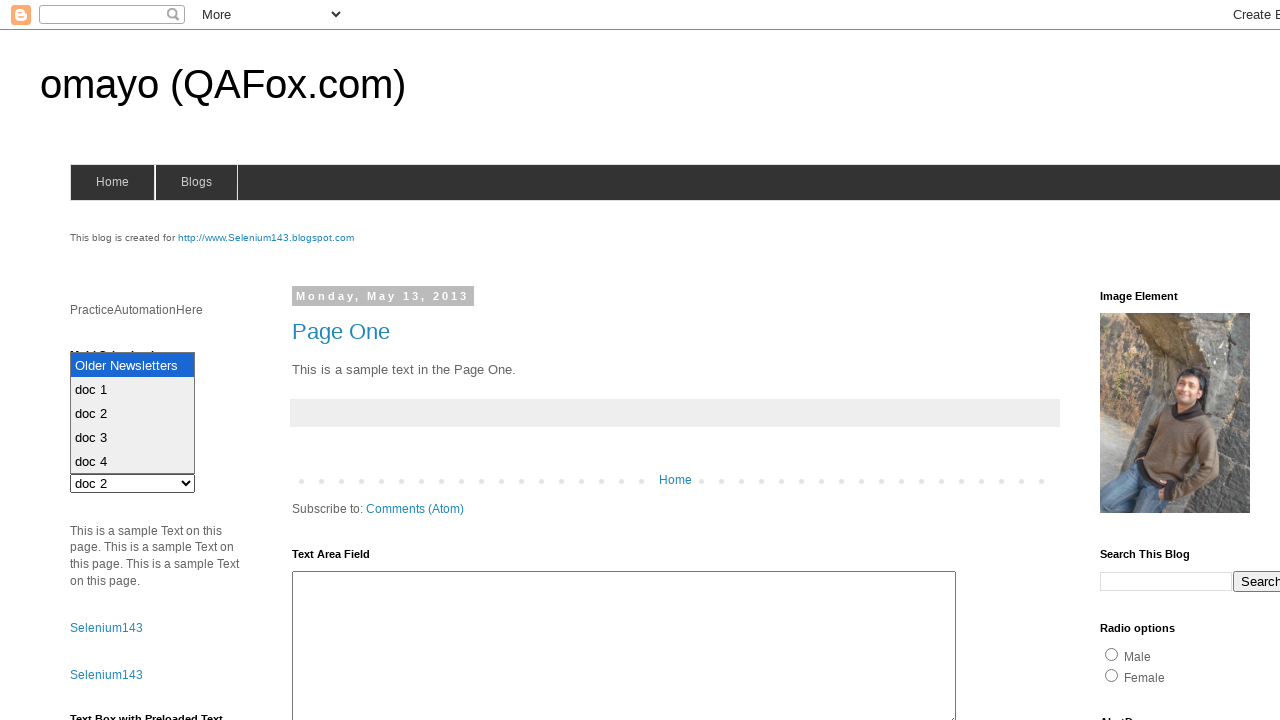

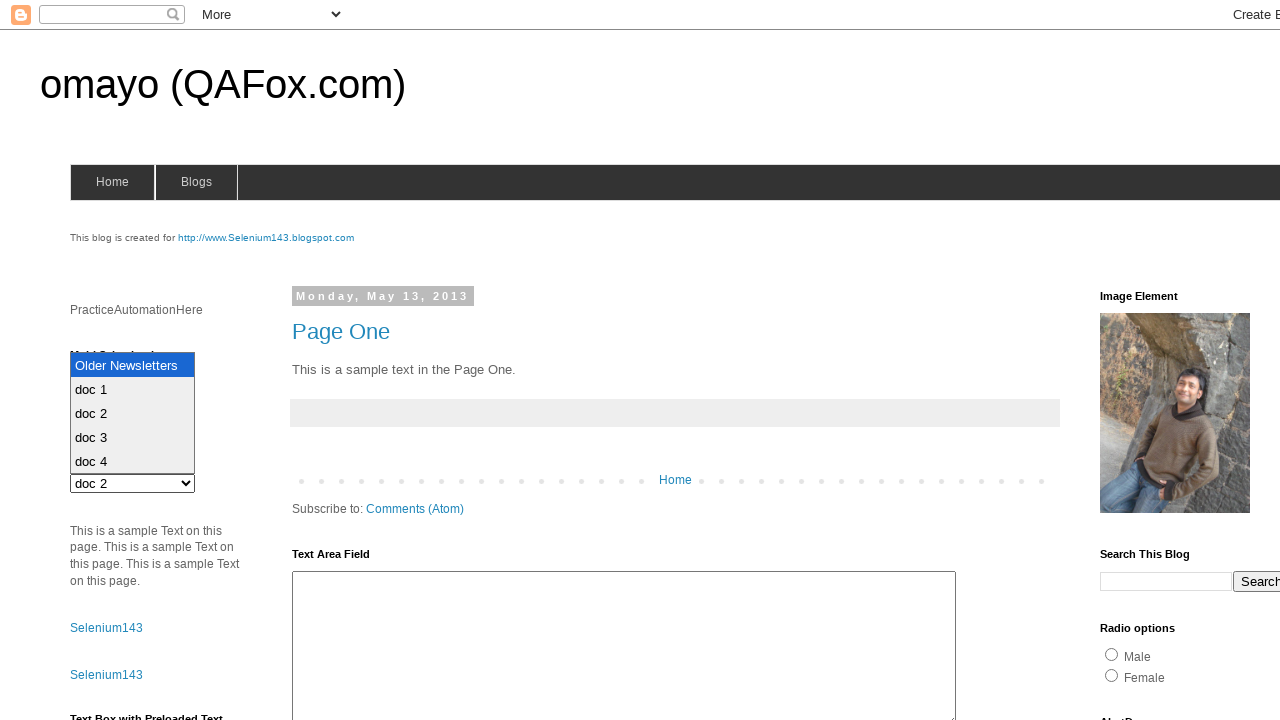